Tests autocomplete functionality by typing partial text and selecting from suggestions

Starting URL: https://rahulshettyacademy.com/AutomationPractice/

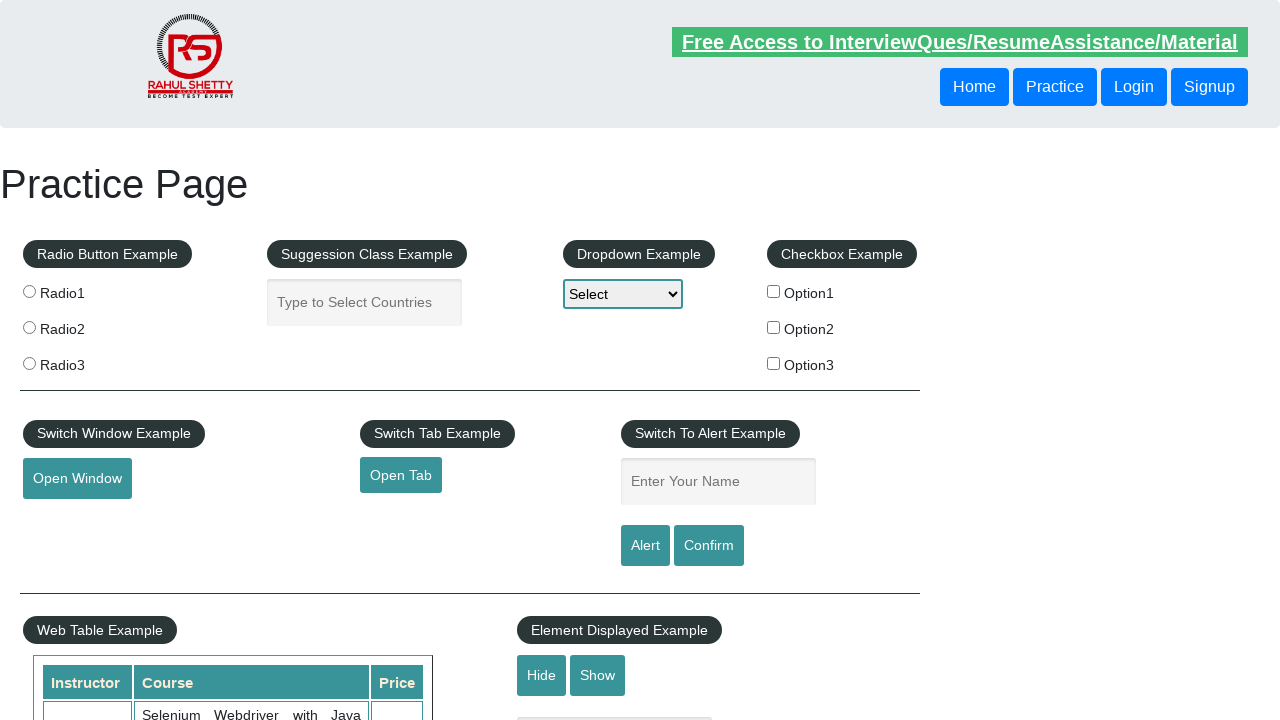

Filled autocomplete field with 'Ma' on #autocomplete
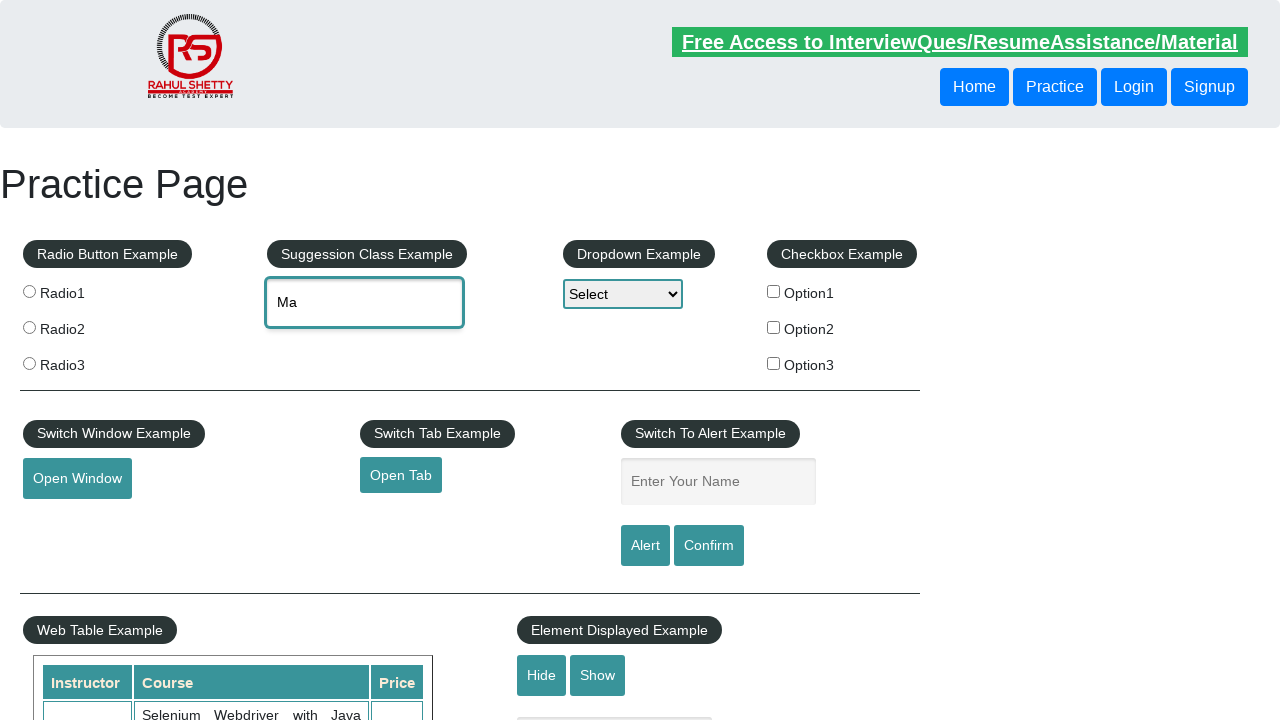

Autocomplete suggestions appeared for 'Ma'
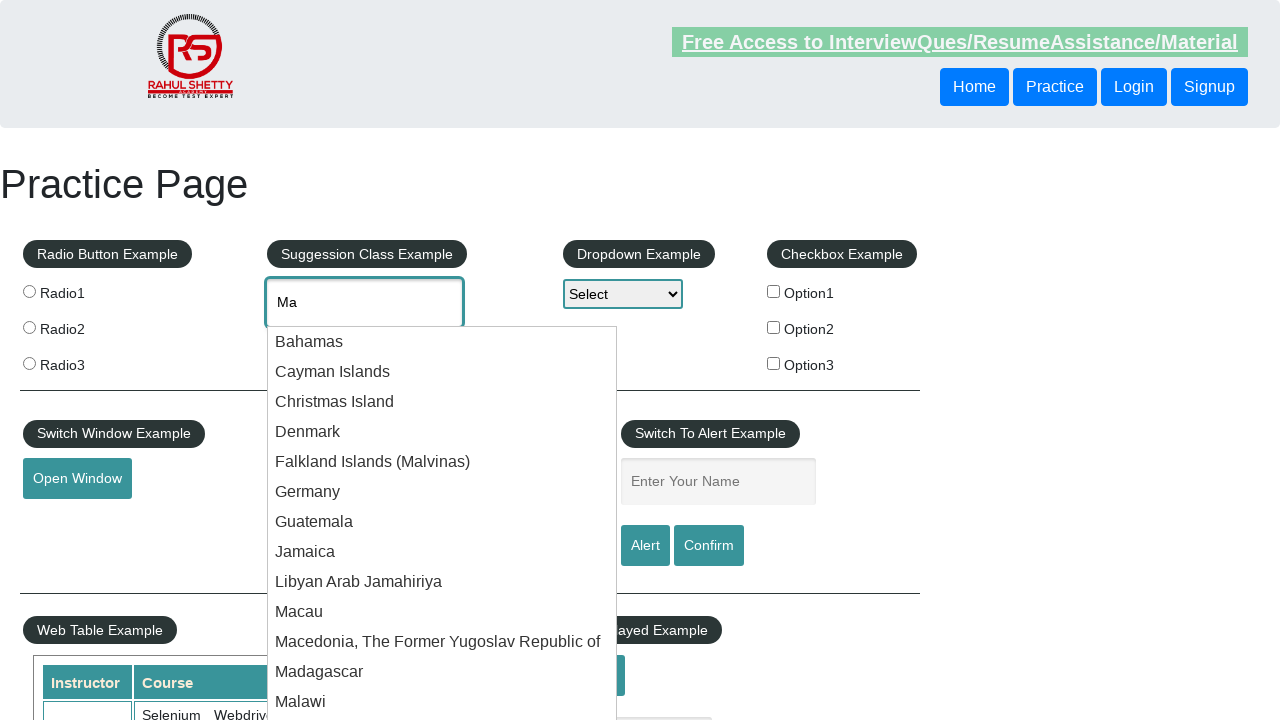

Selected 10th suggestion from autocomplete dropdown at (442, 612) on .ui-menu-item-wrapper >> nth=9
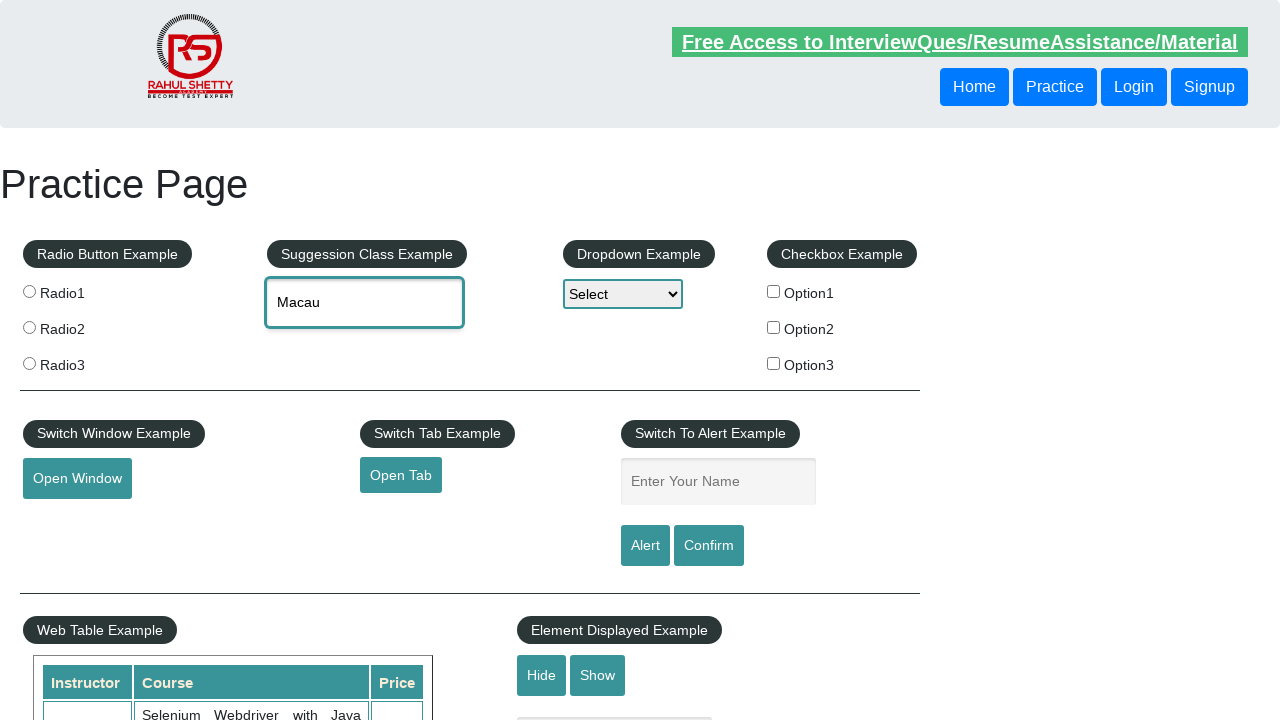

Cleared autocomplete field on #autocomplete
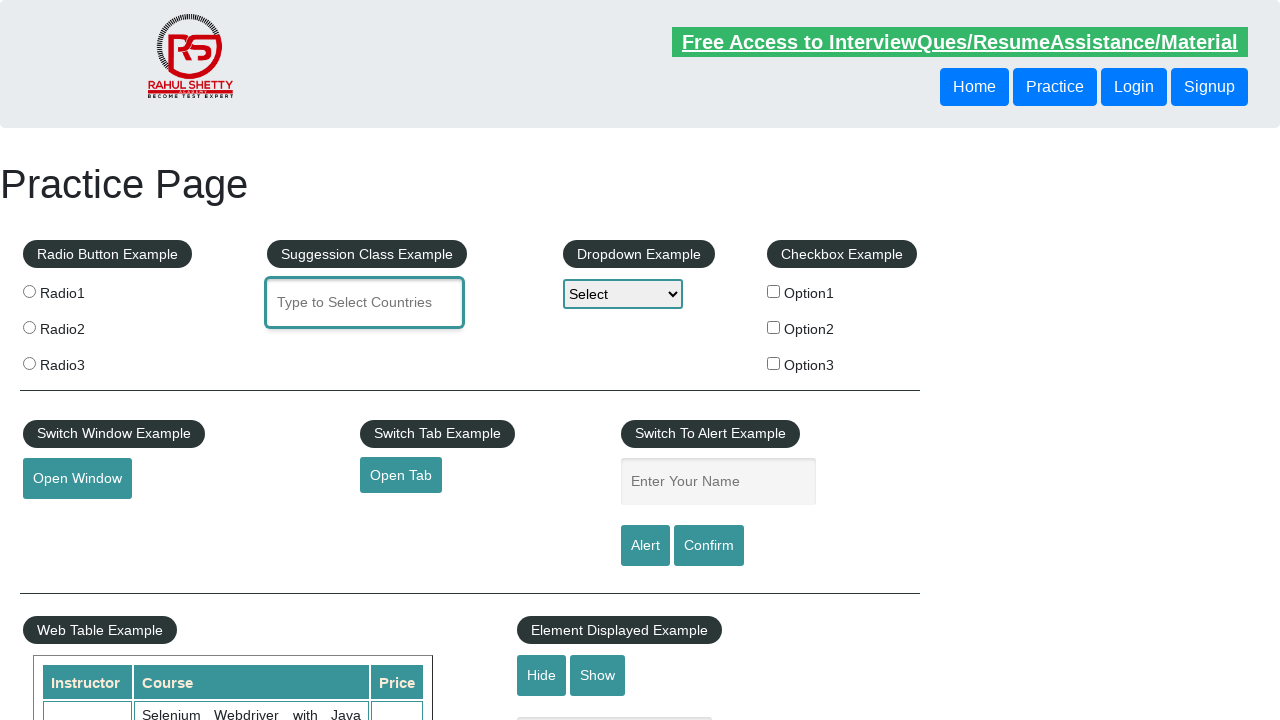

Filled autocomplete field with 'In' on #autocomplete
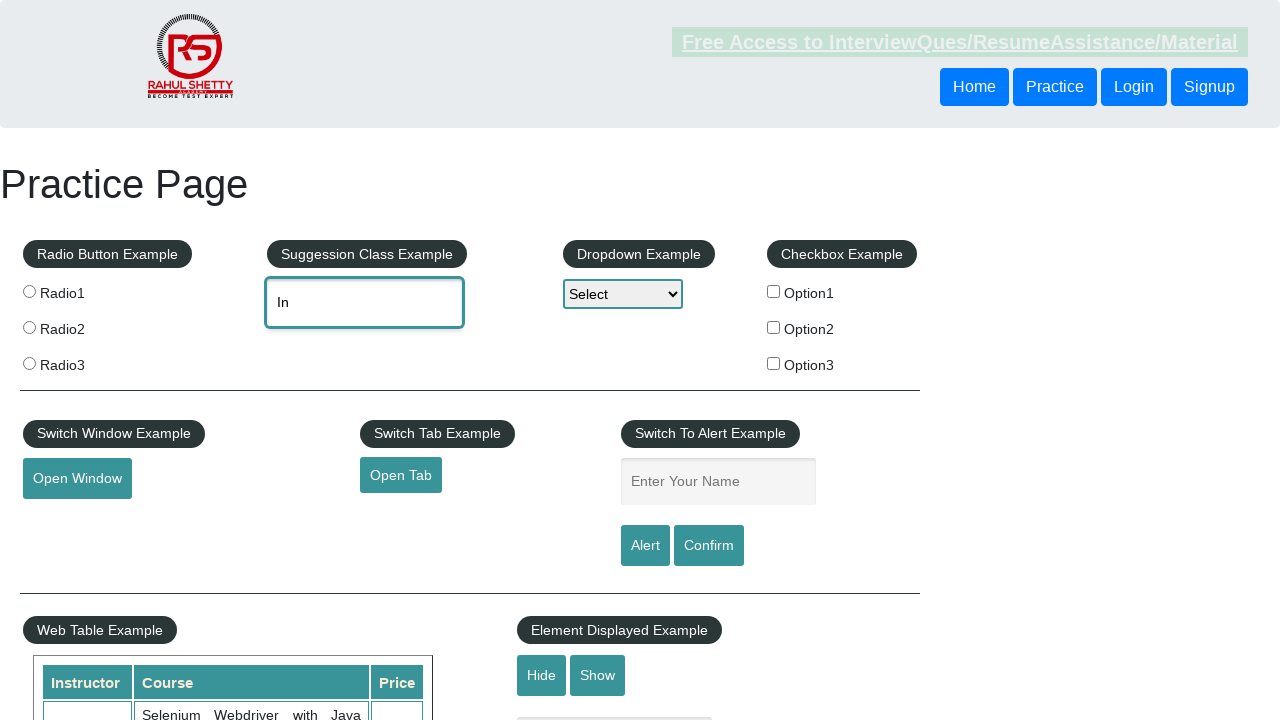

Autocomplete suggestions appeared for 'In'
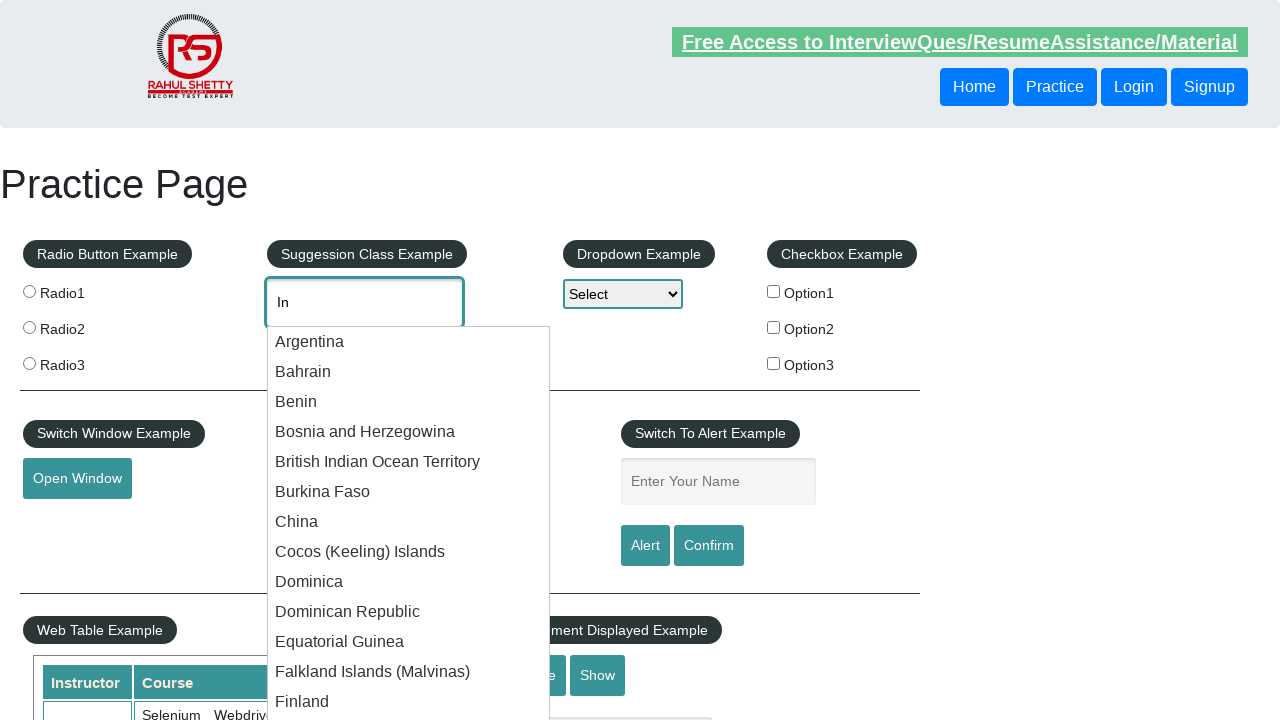

Selected 16th suggestion from autocomplete dropdown at (409, 361) on .ui-menu-item-wrapper >> nth=15
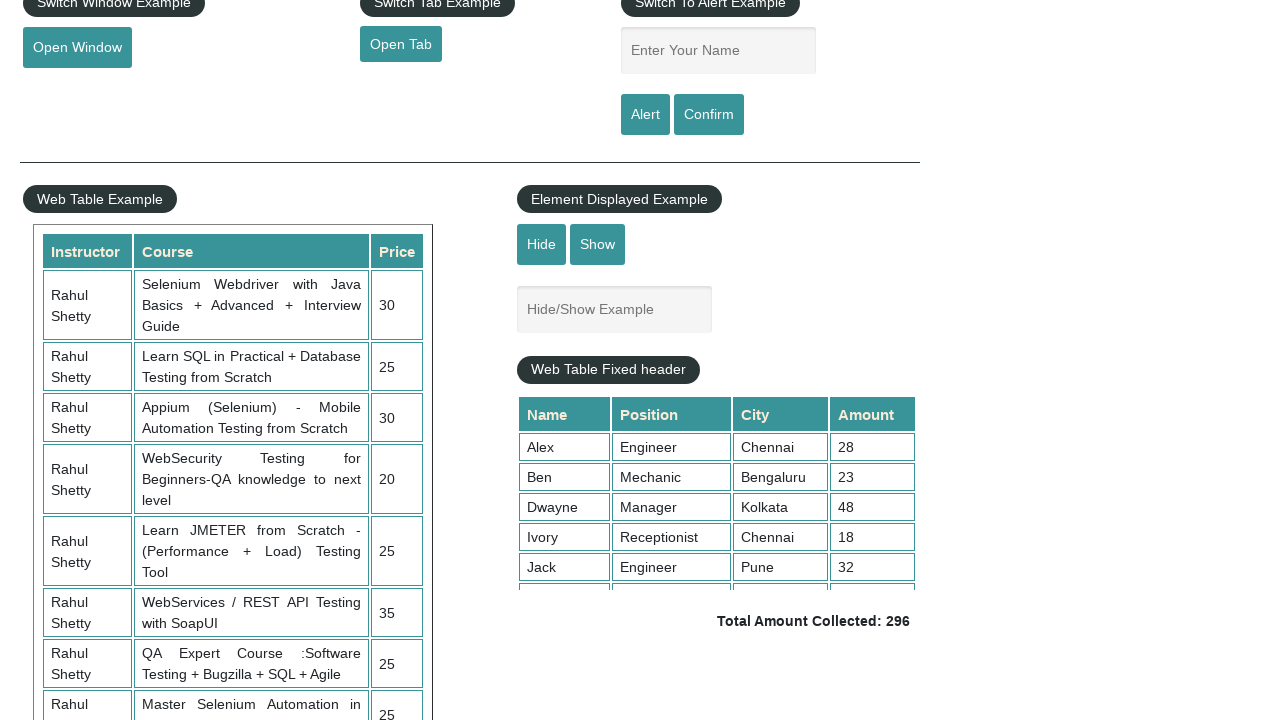

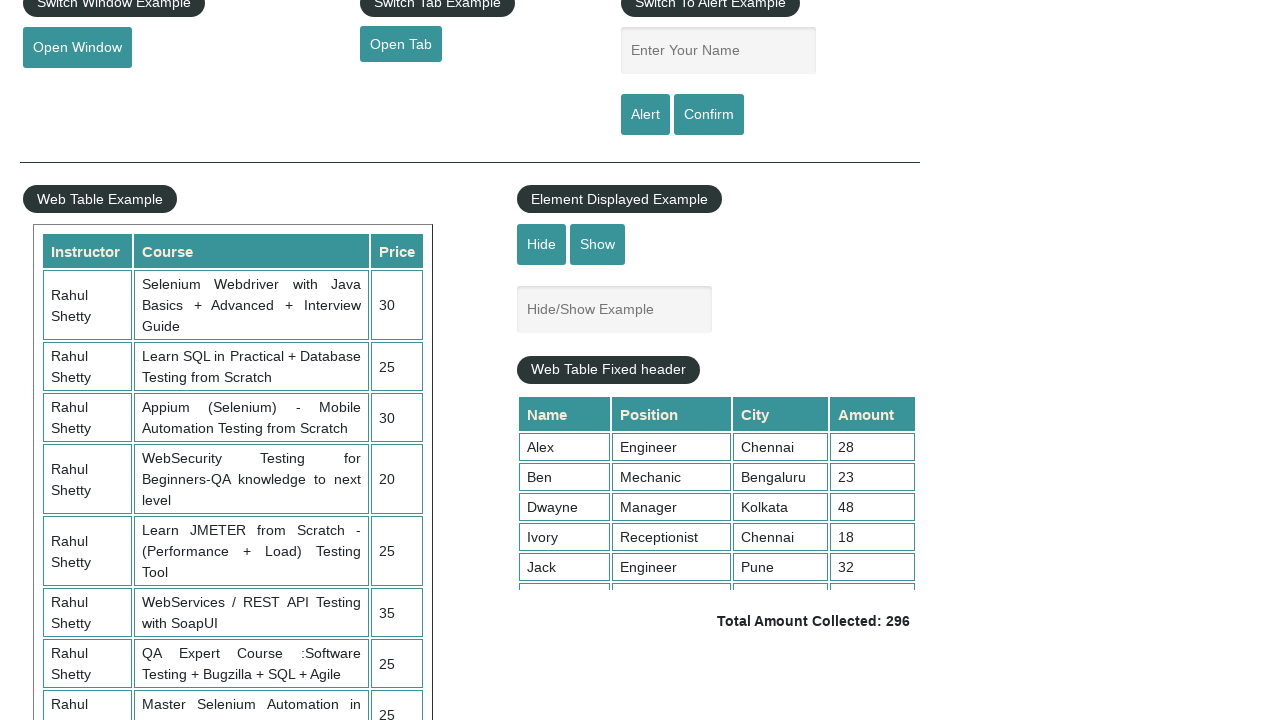